Tests user registration with only required fields (first name, email, password, phone number), omitting optional fields like last name and address.

Starting URL: https://dailyfinance.roadtocareer.net/register

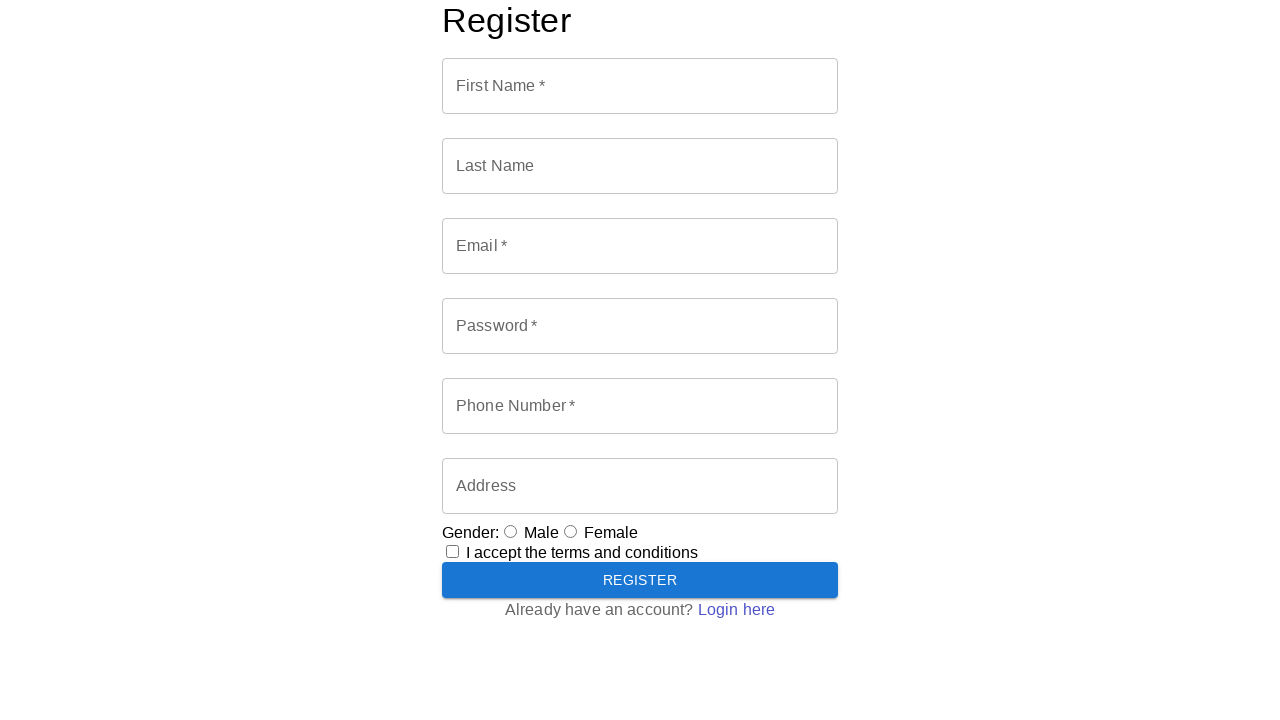

Navigated to registration page
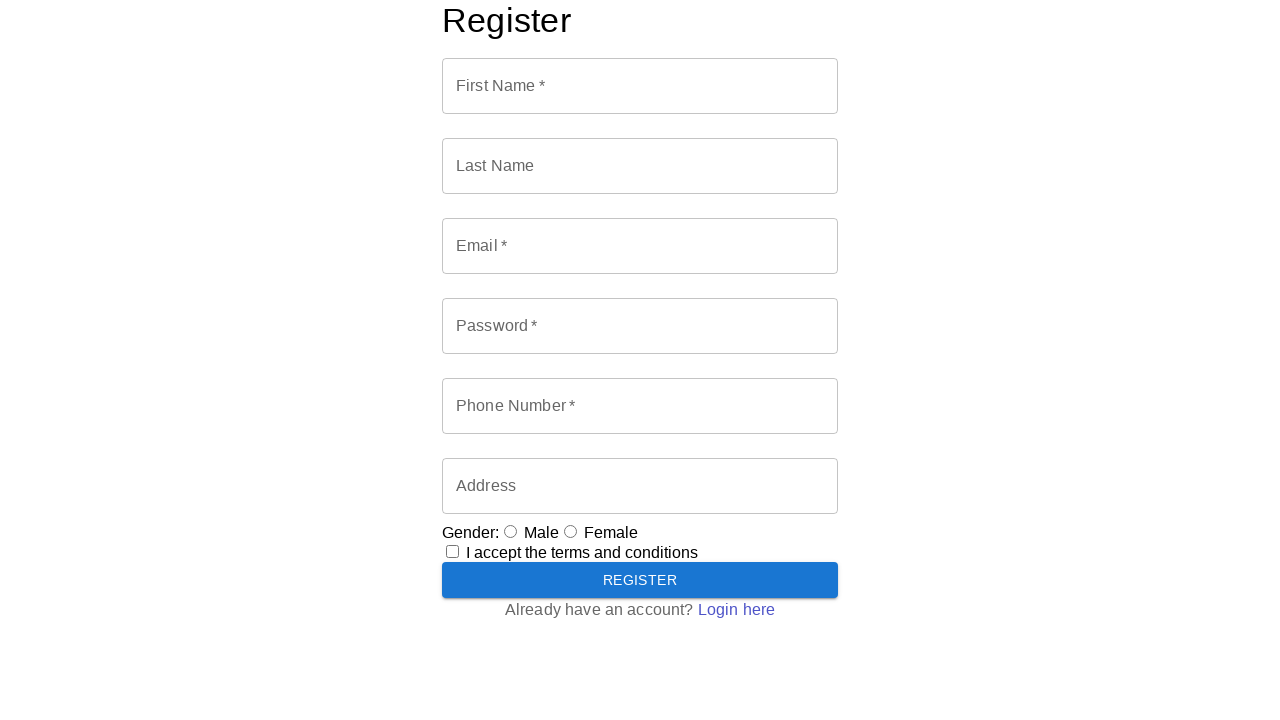

Signup form loaded and first name field is visible
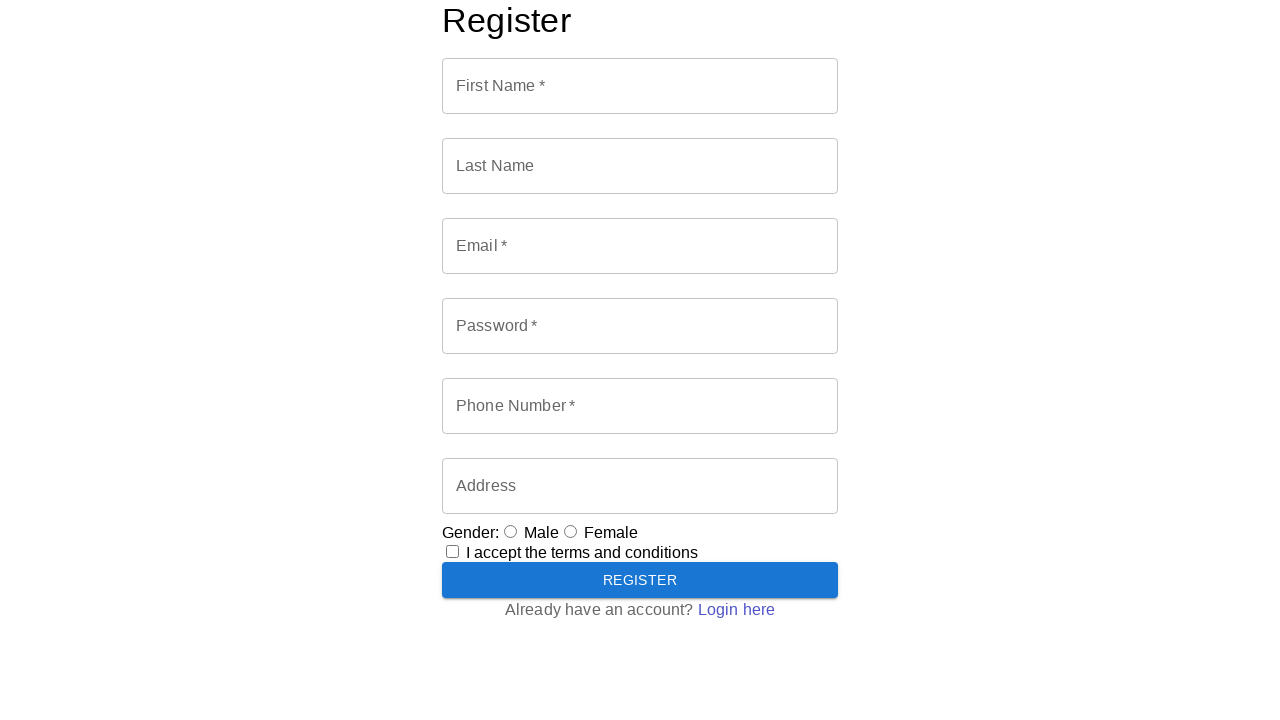

Filled first name field with 'Jennifer' on input[name='firstName'], input[id='firstName'], #firstName
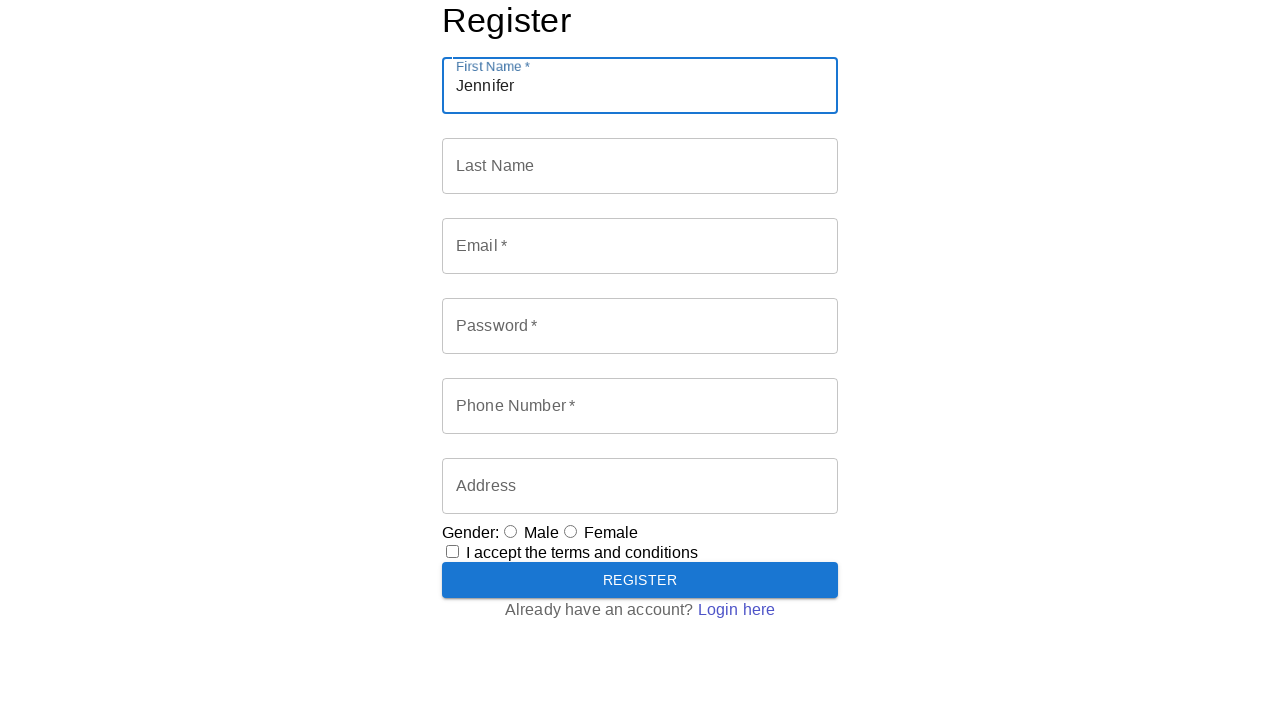

Filled email field with 'testuser5391@example.com' on input[name='email'], input[id='email'], input[type='email']
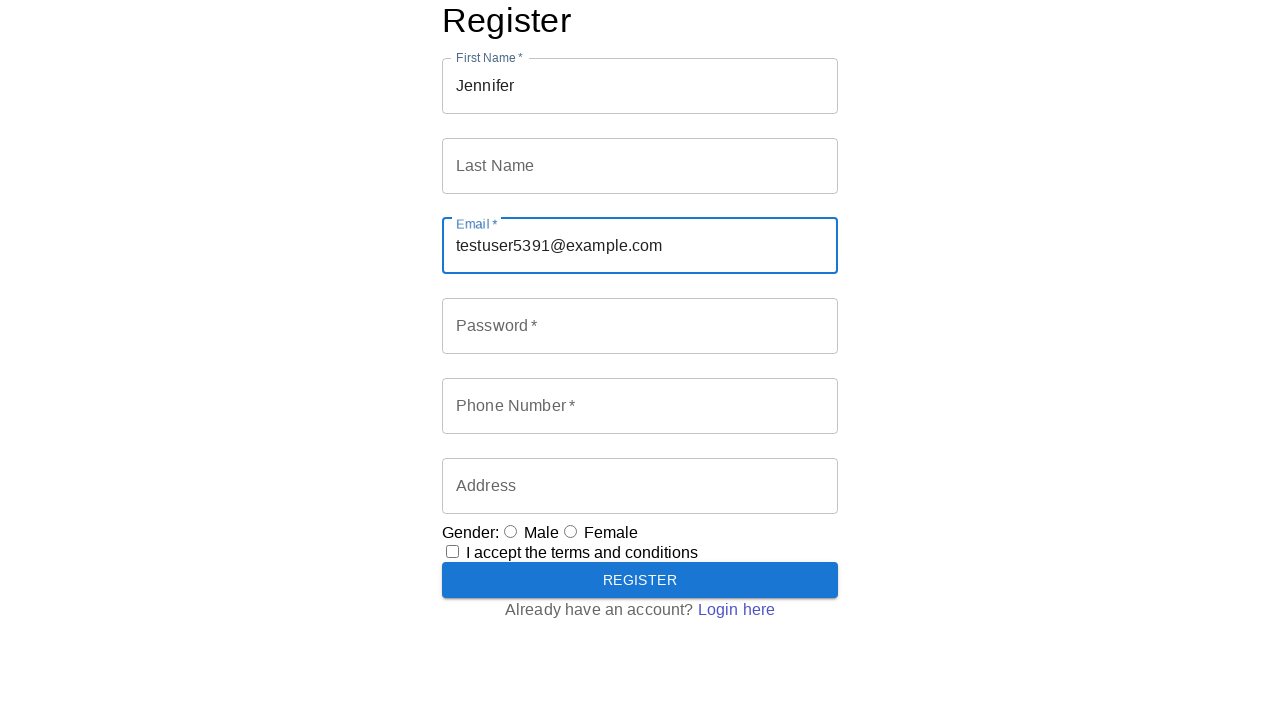

Filled password field with '1234' on input[name='password'], input[id='password'], input[type='password']
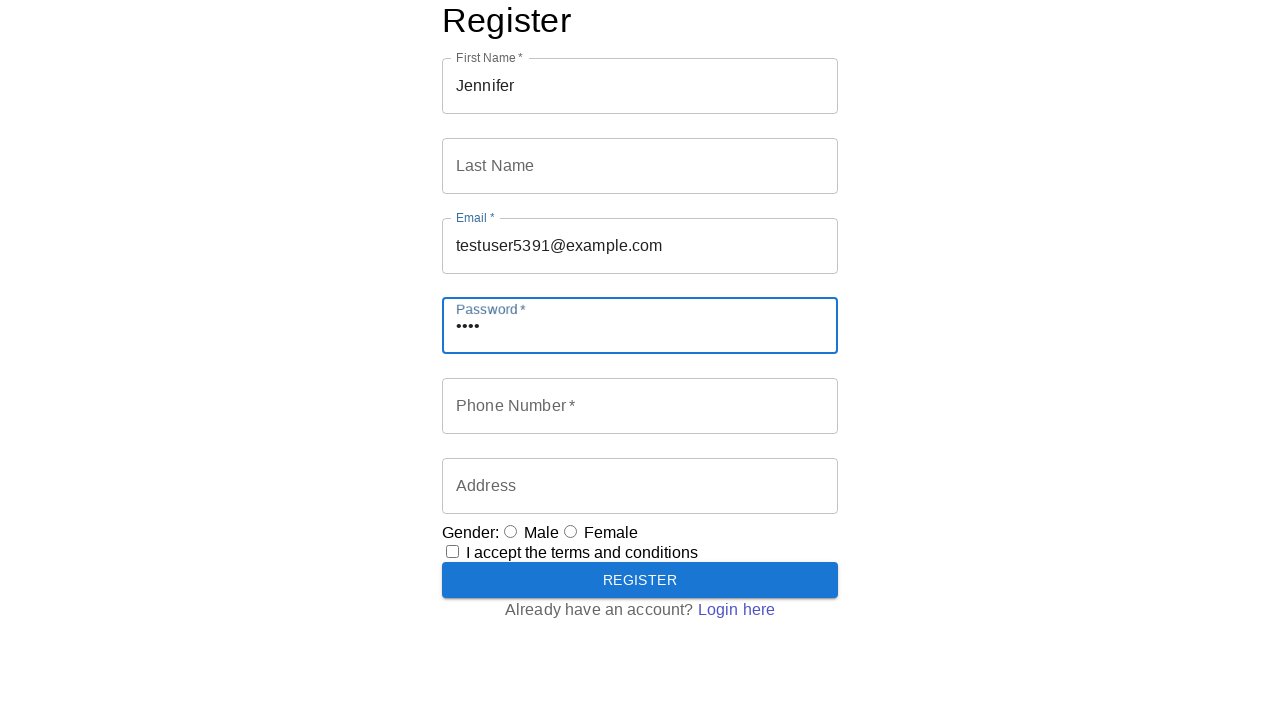

Filled phone number field with '01308523647' on input[name='phoneNumber'], input[id='phoneNumber'], input[type='tel']
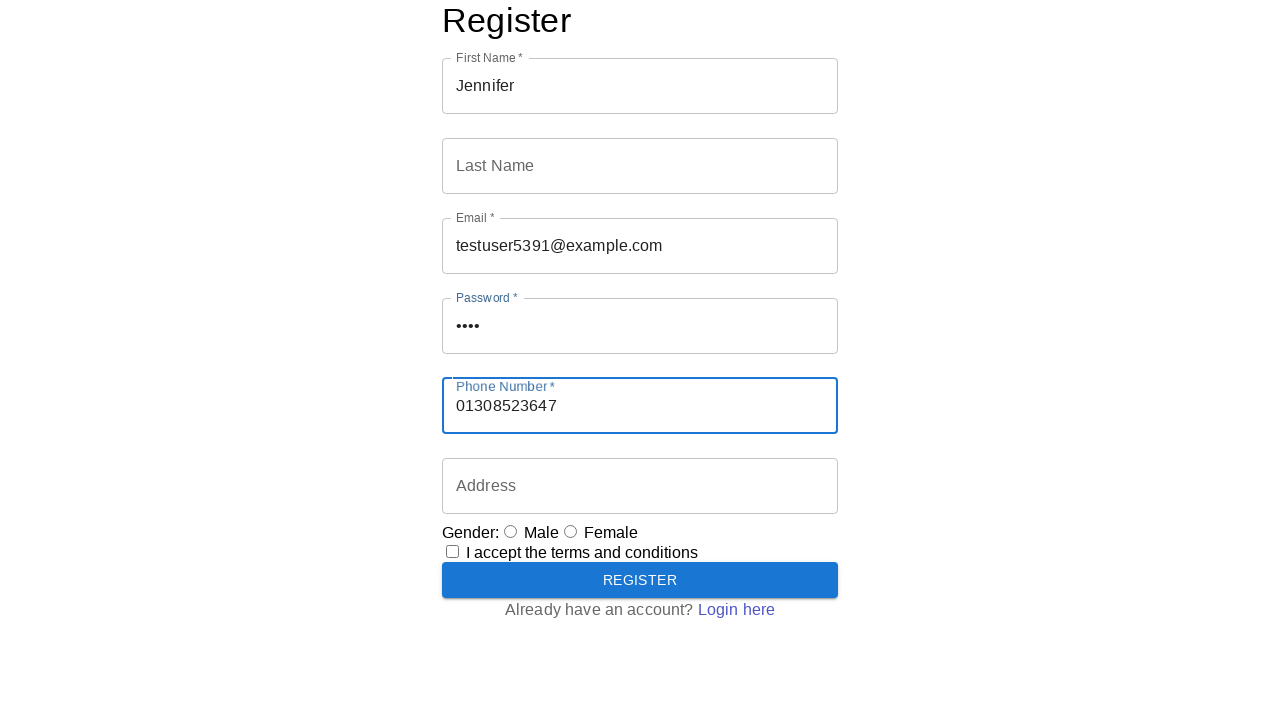

Clicked register button to submit signup form with required fields only at (640, 580) on button[type='submit'], input[type='submit'], button:has-text('Register'), button
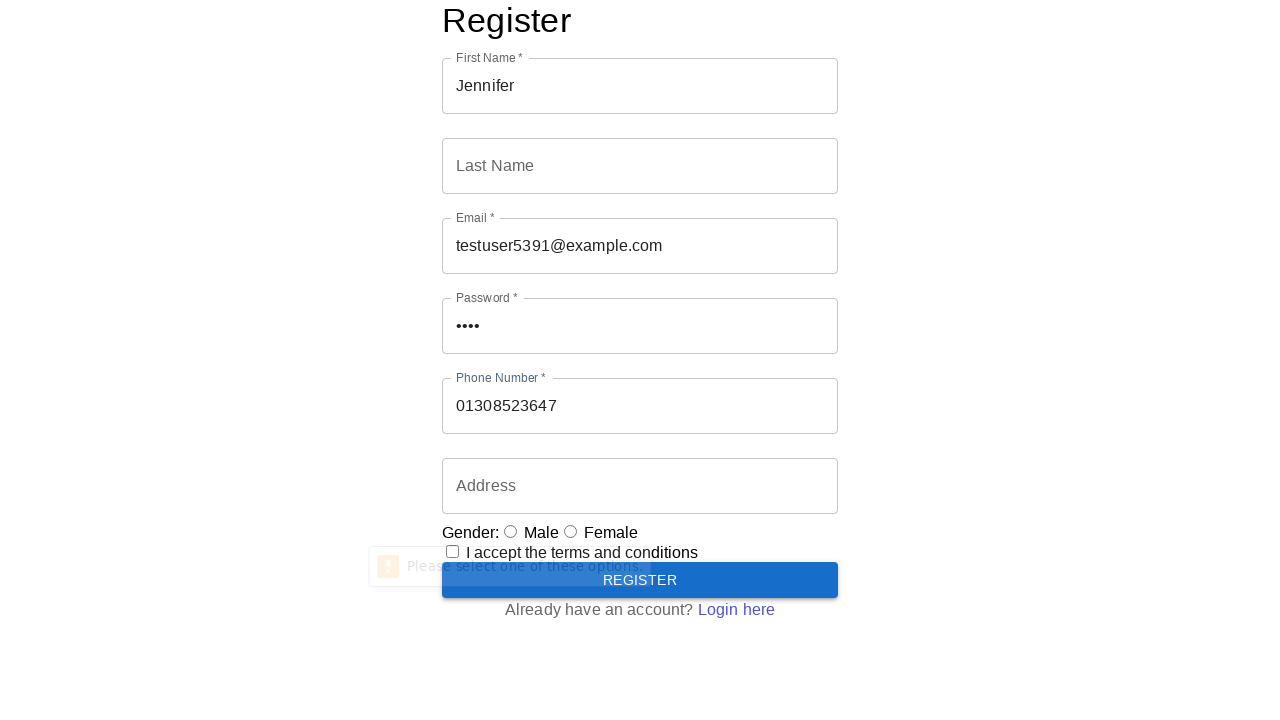

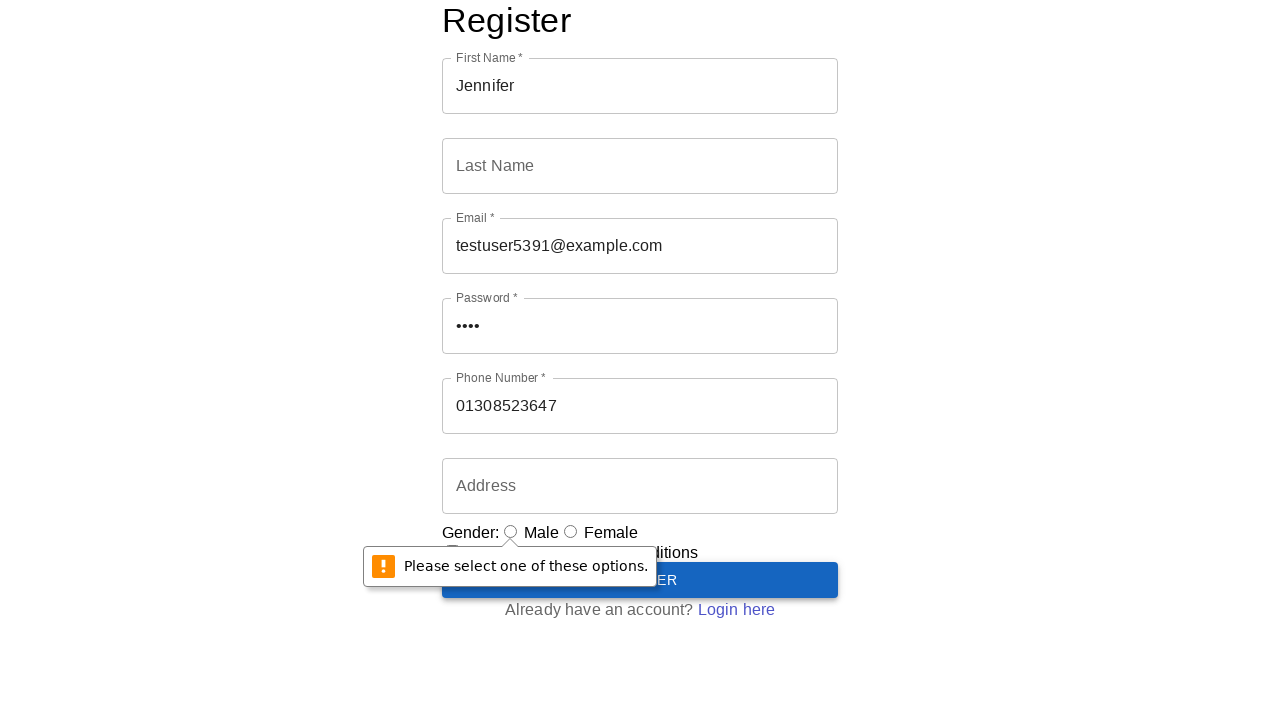